Tests jQuery UI datepicker functionality by clicking to open the calendar, selecting a date, then clearing and typing a new date manually

Starting URL: https://jqueryui.com/resources/demos/datepicker/default.html

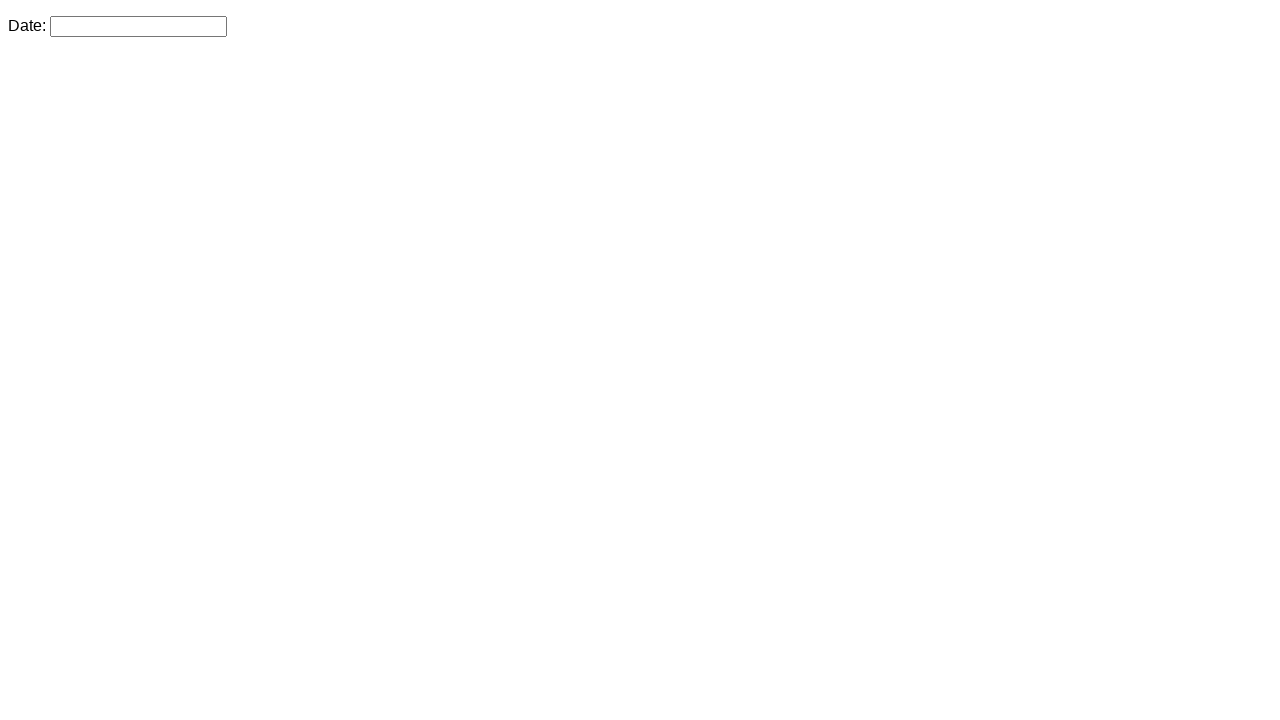

Clicked on datepicker input field to open calendar at (138, 26) on #datepicker
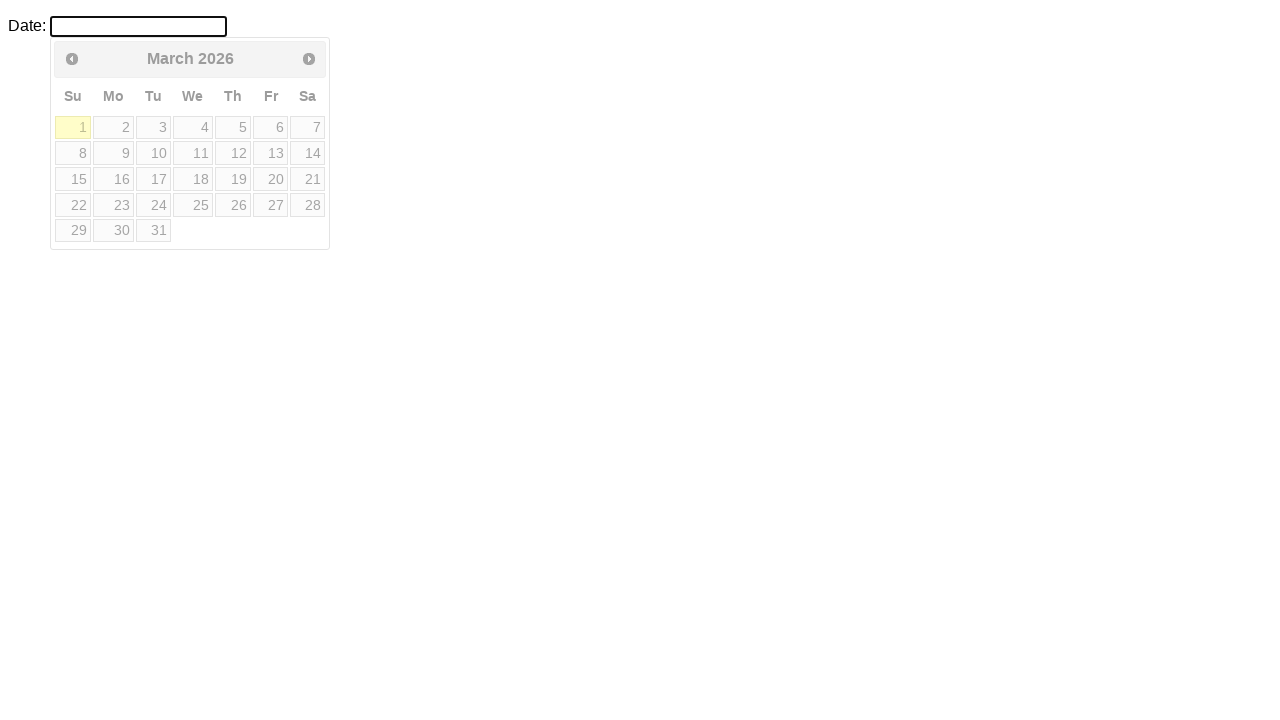

Selected the 27th from the calendar at (271, 205) on a:text('27')
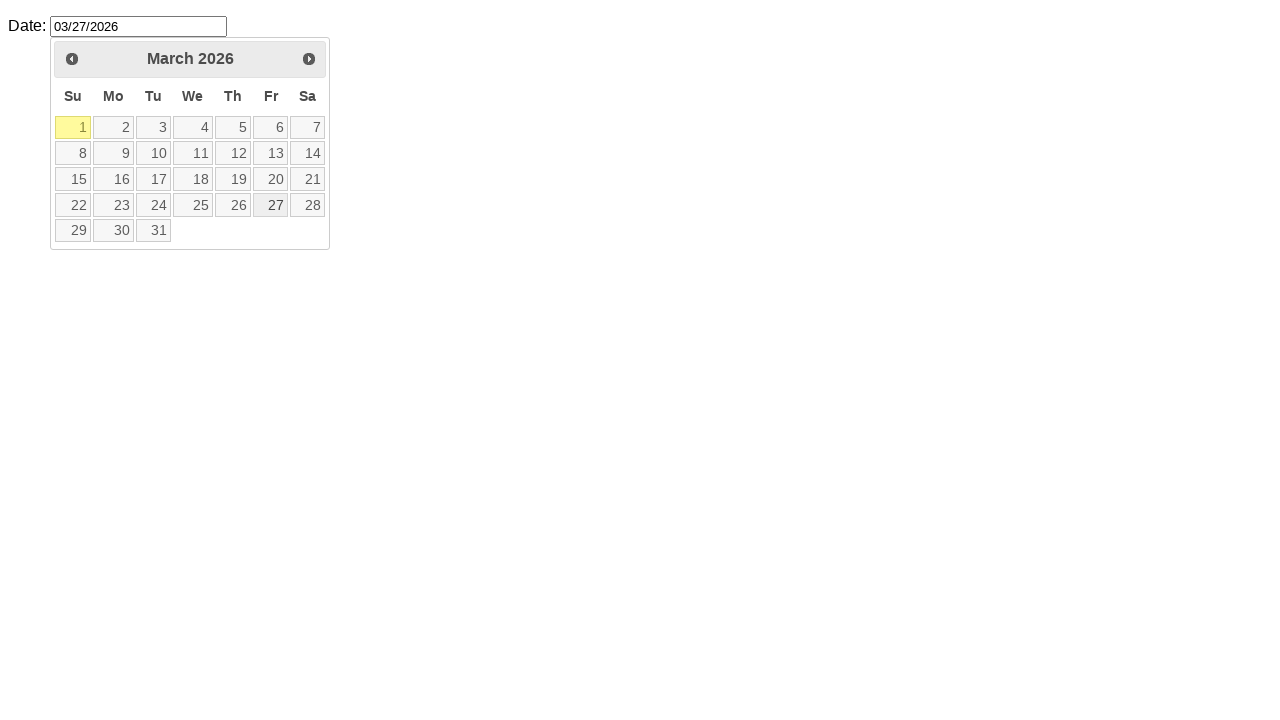

Waited for date selection to complete
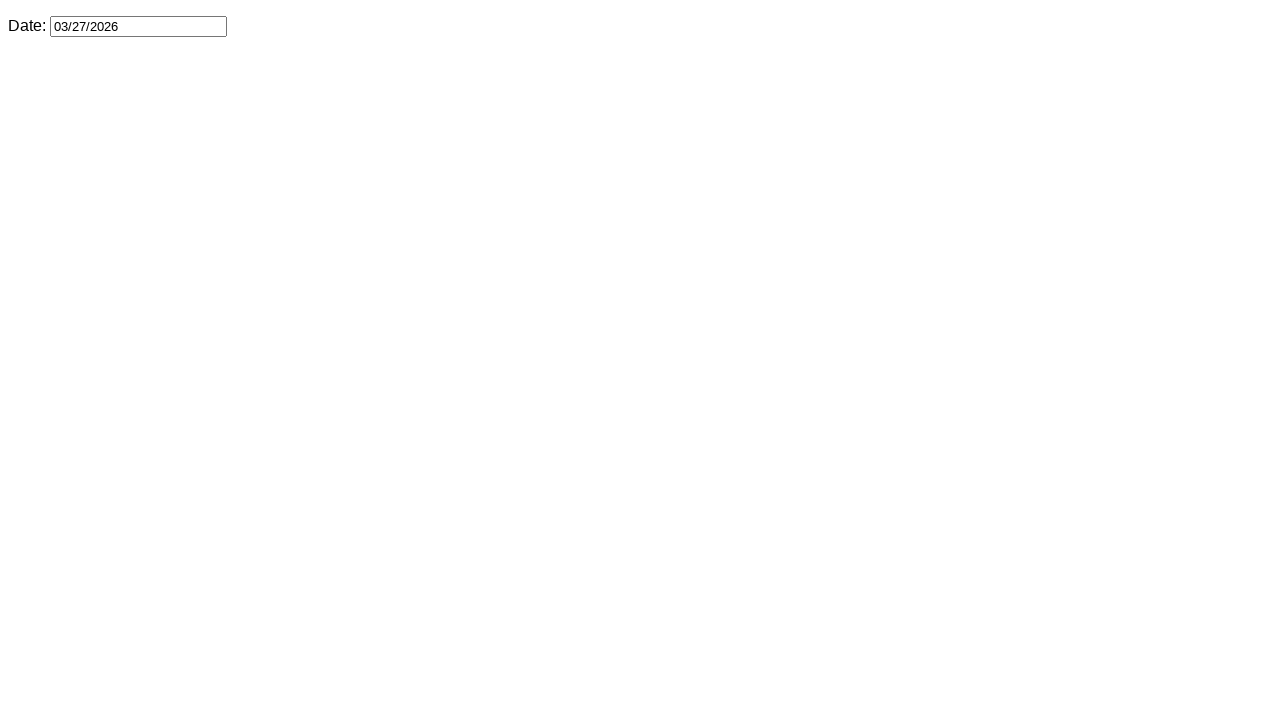

Cleared the datepicker input field on #datepicker
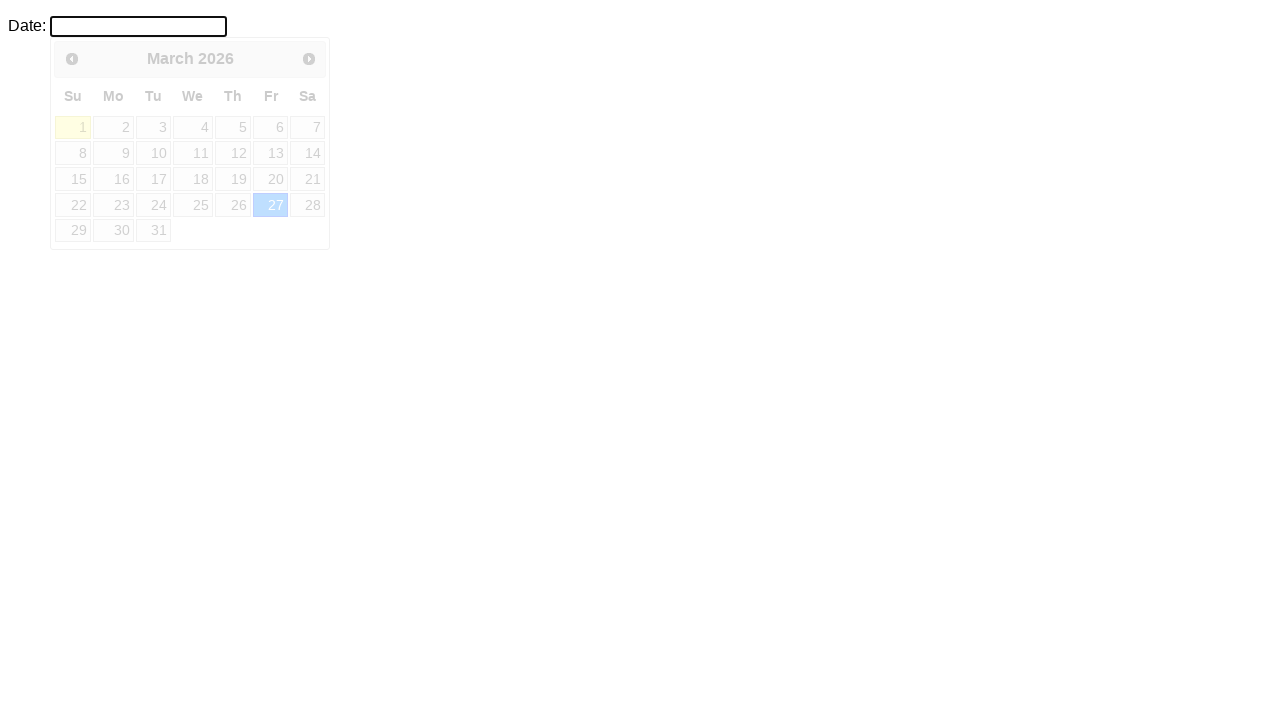

Typed new date '10/26/2023' into datepicker field on #datepicker
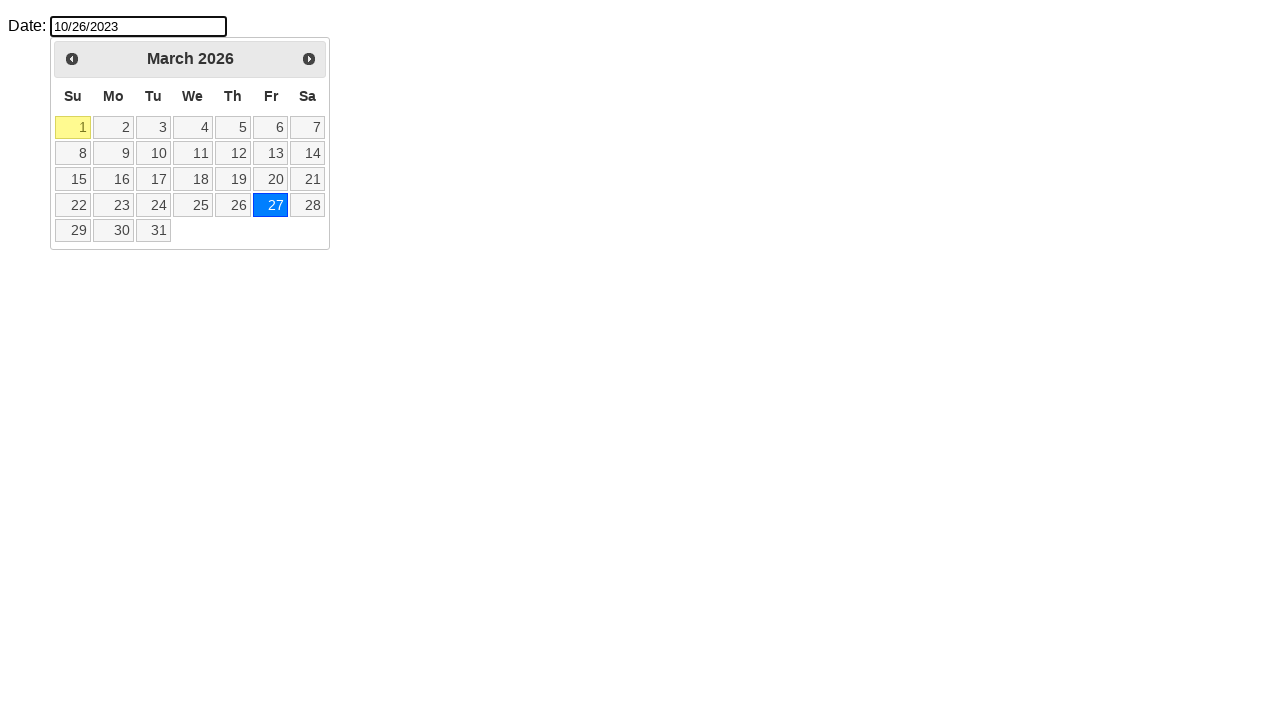

Pressed Escape to close the calendar
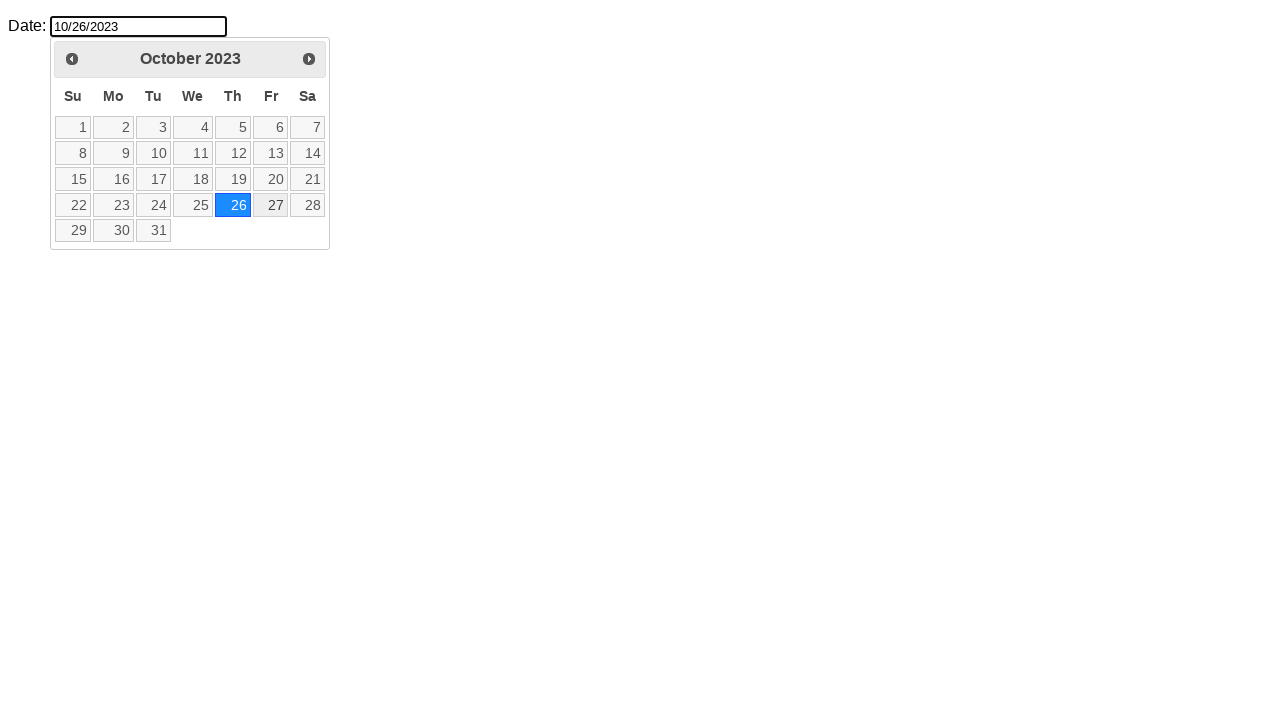

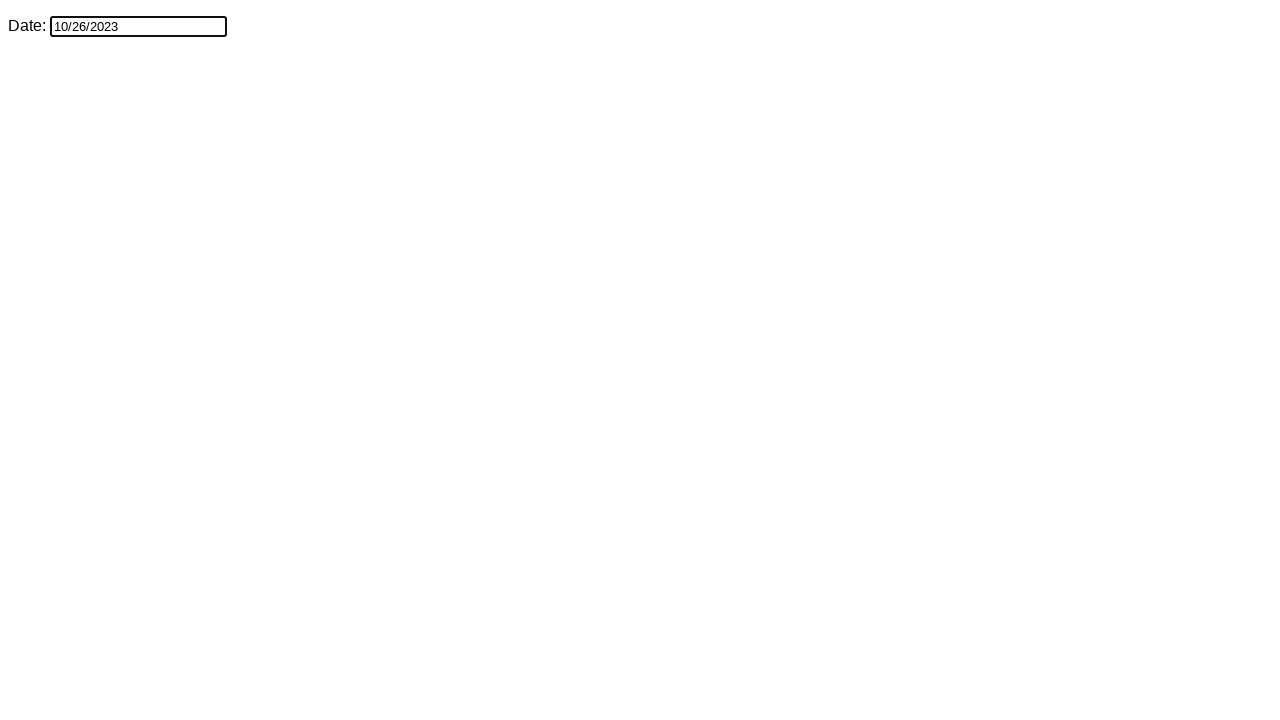